Clicks the 0-9 link and verifies that all programming language entries on the results page start with a digit

Starting URL: https://www.99-bottles-of-beer.net/abc.html

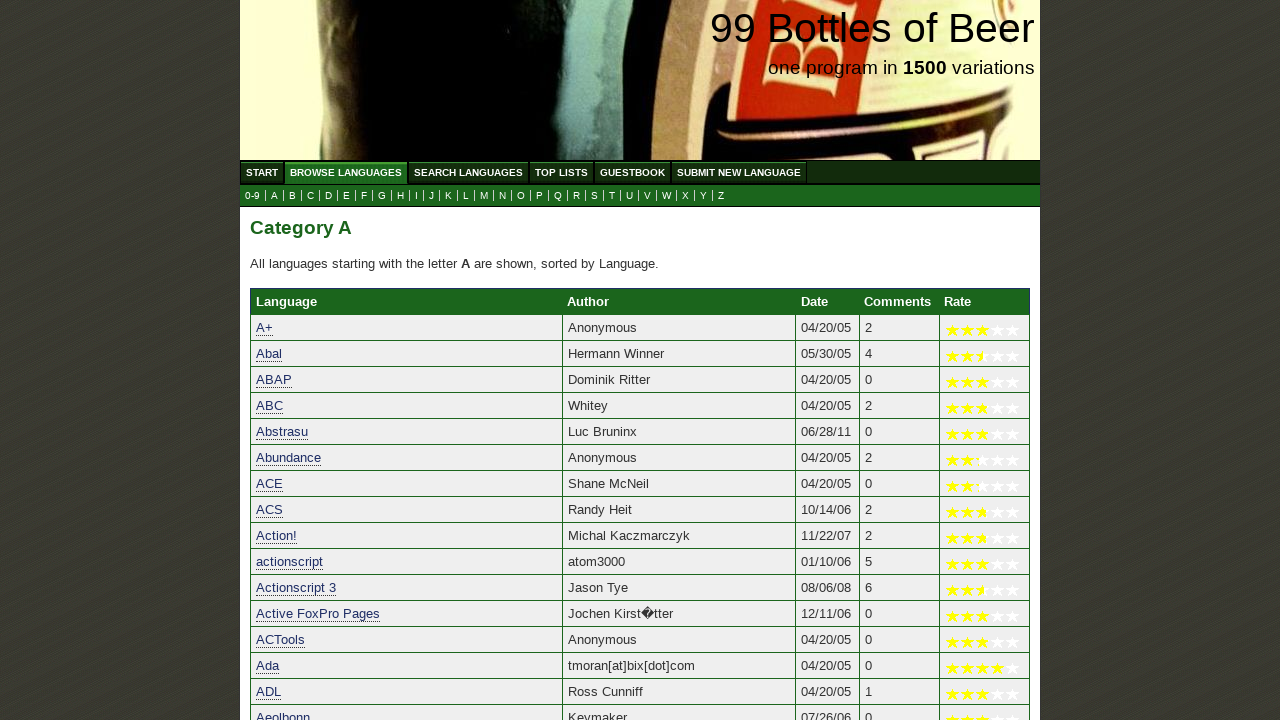

Clicked the 0-9 link at (252, 196) on a[href='0.html']
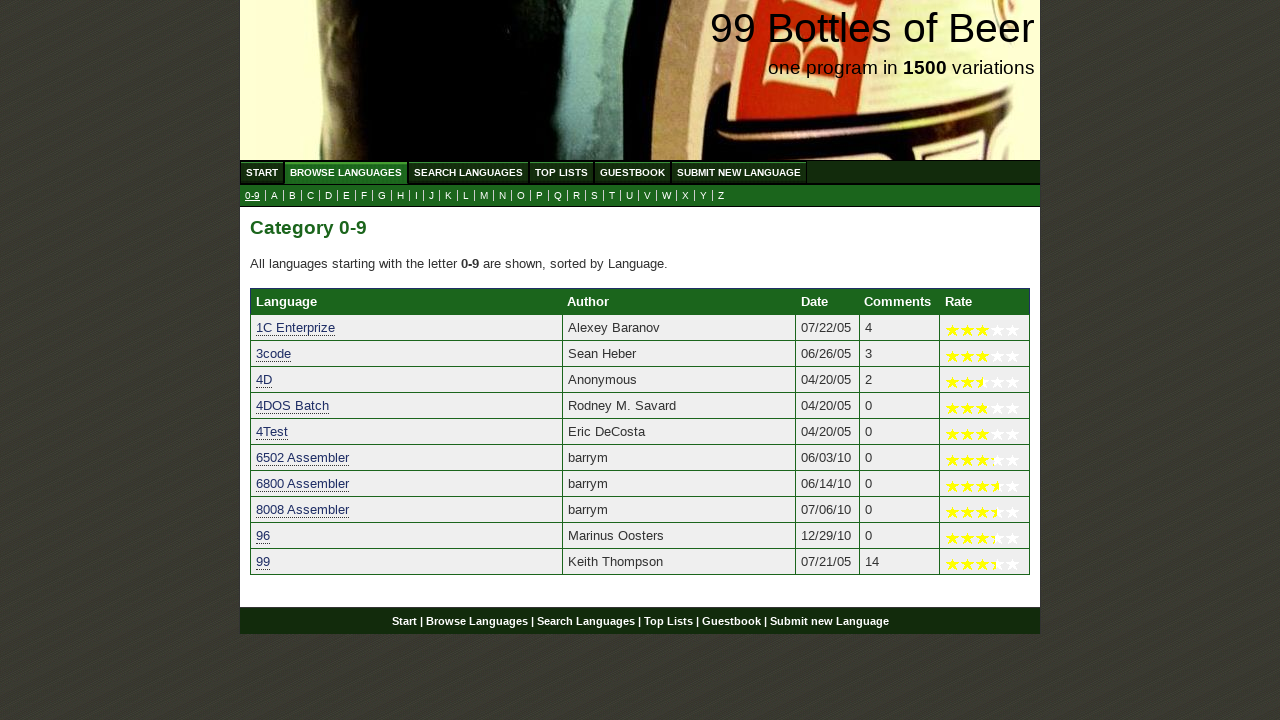

Waited for results to load
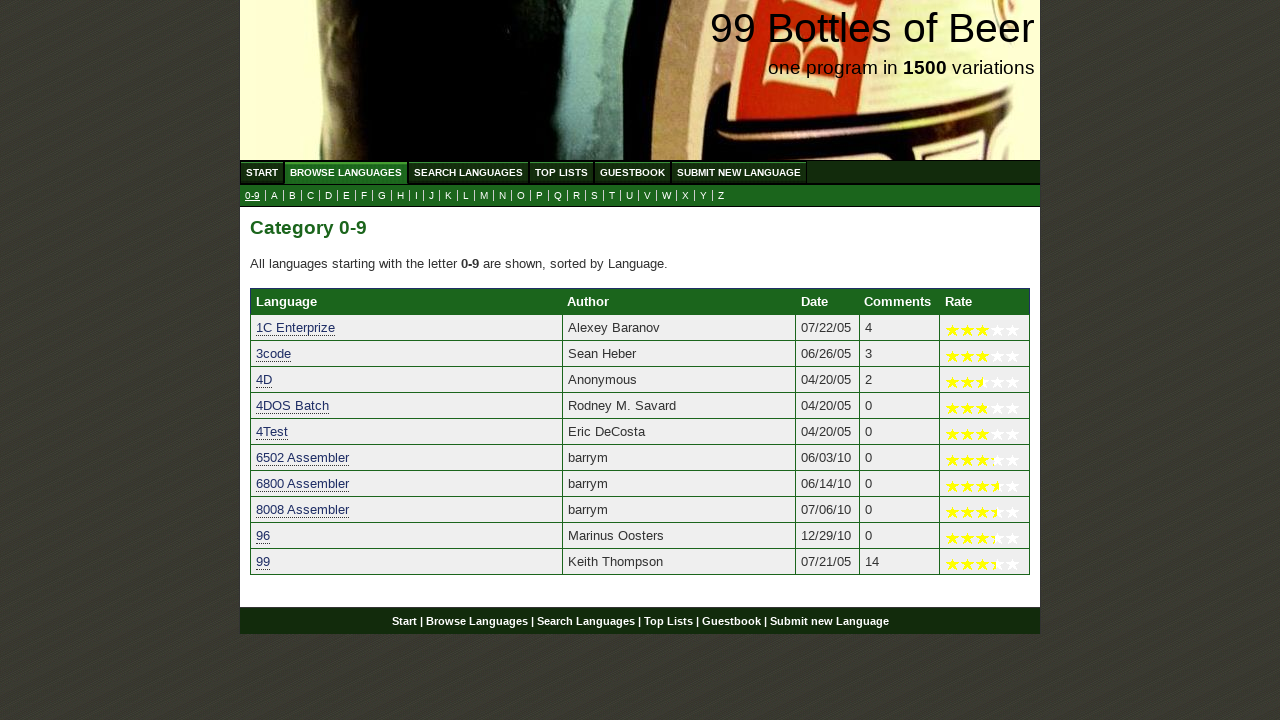

Retrieved all programming language result links
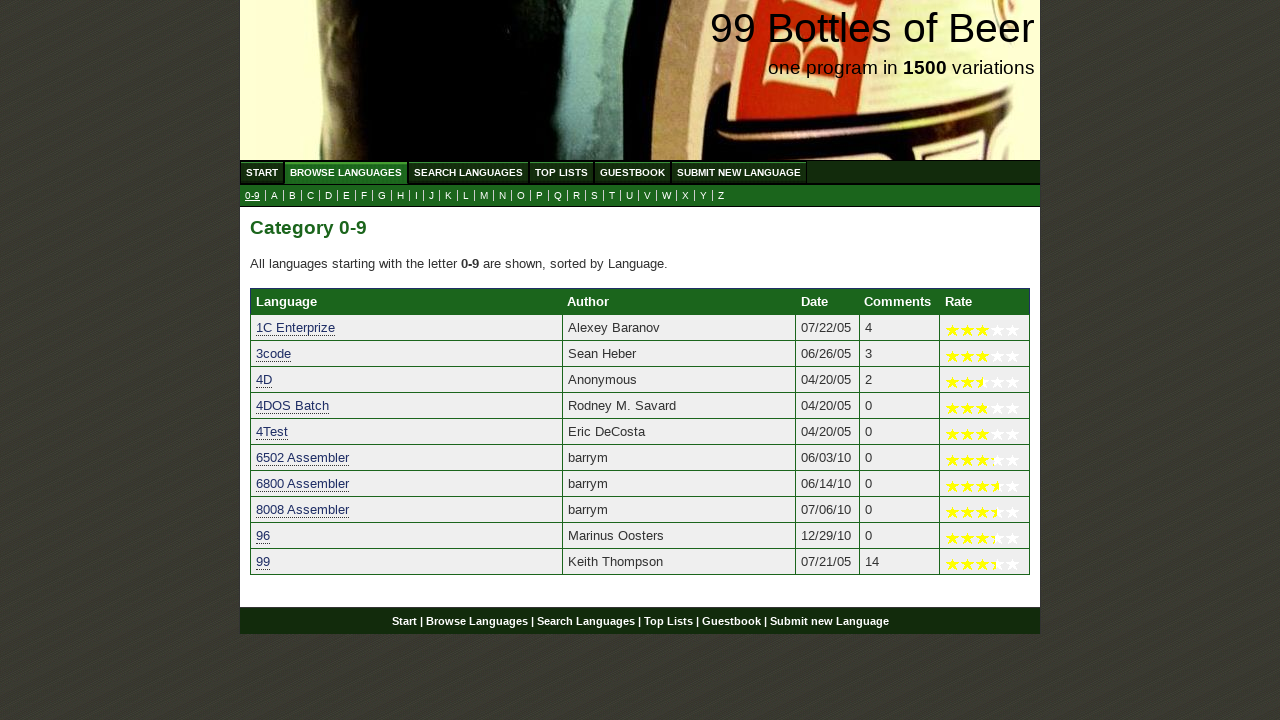

Verified '1C Enterprize' starts with a digit
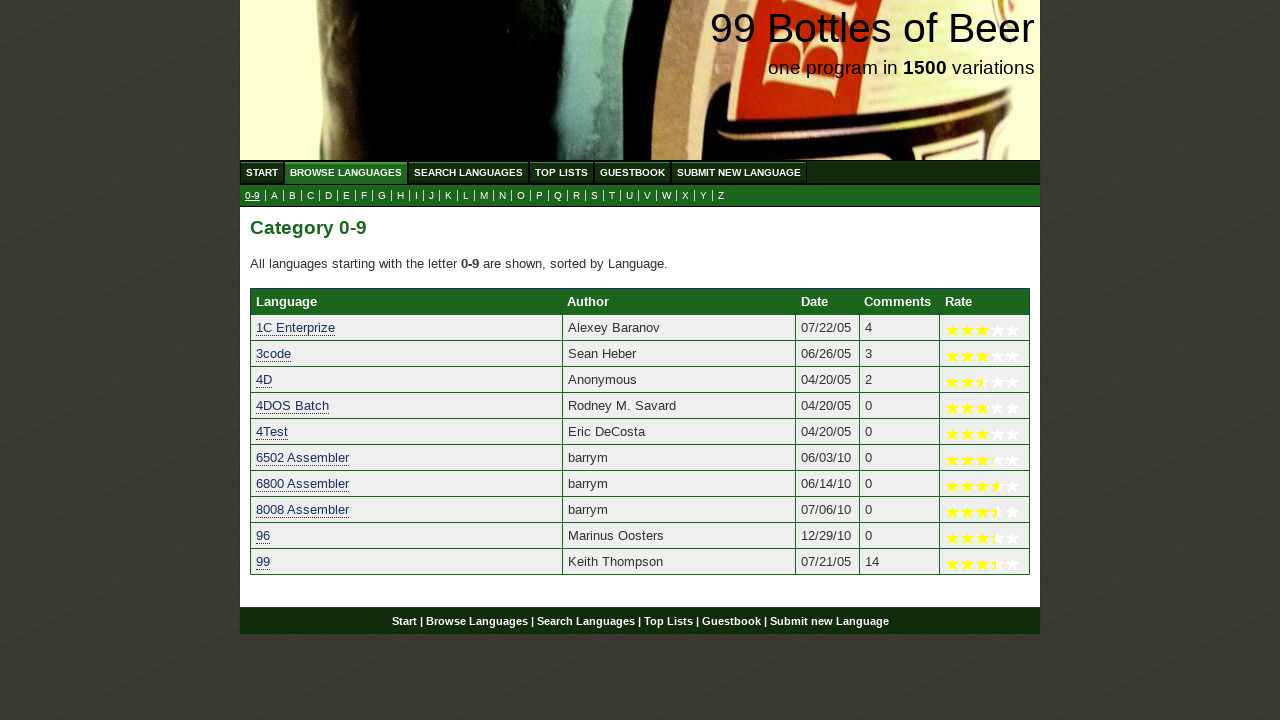

Verified '3code' starts with a digit
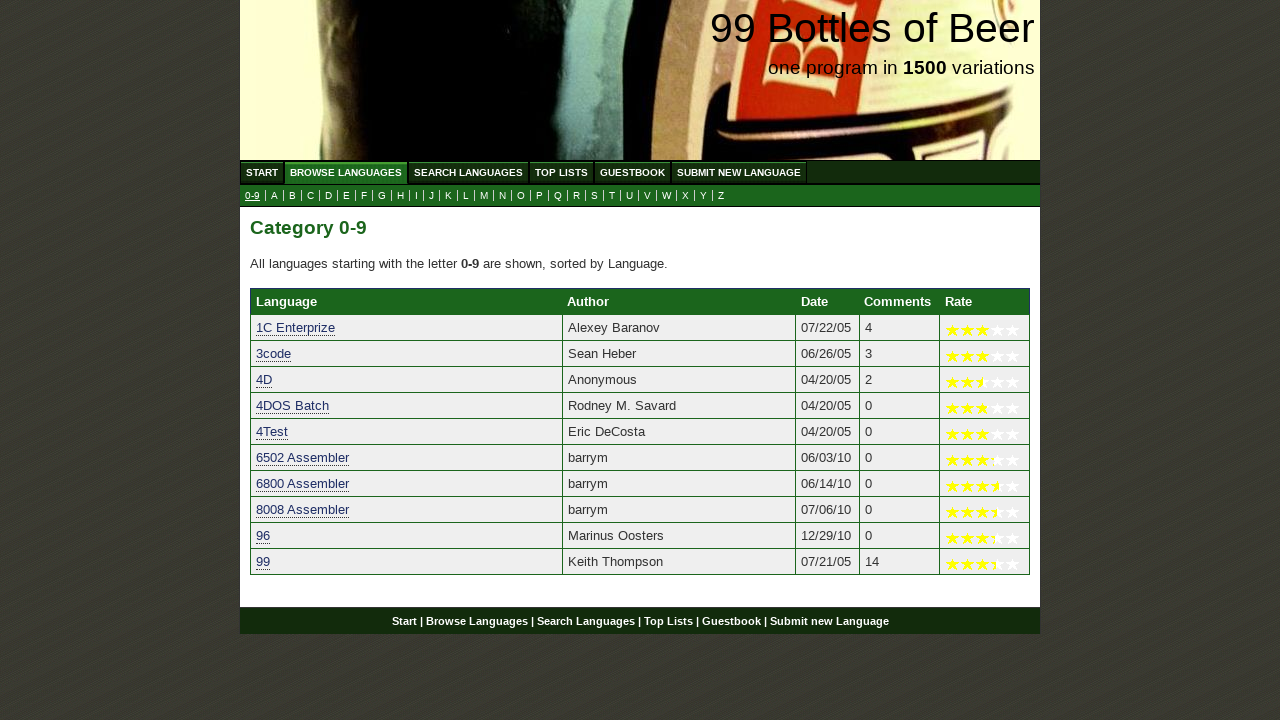

Verified '4D' starts with a digit
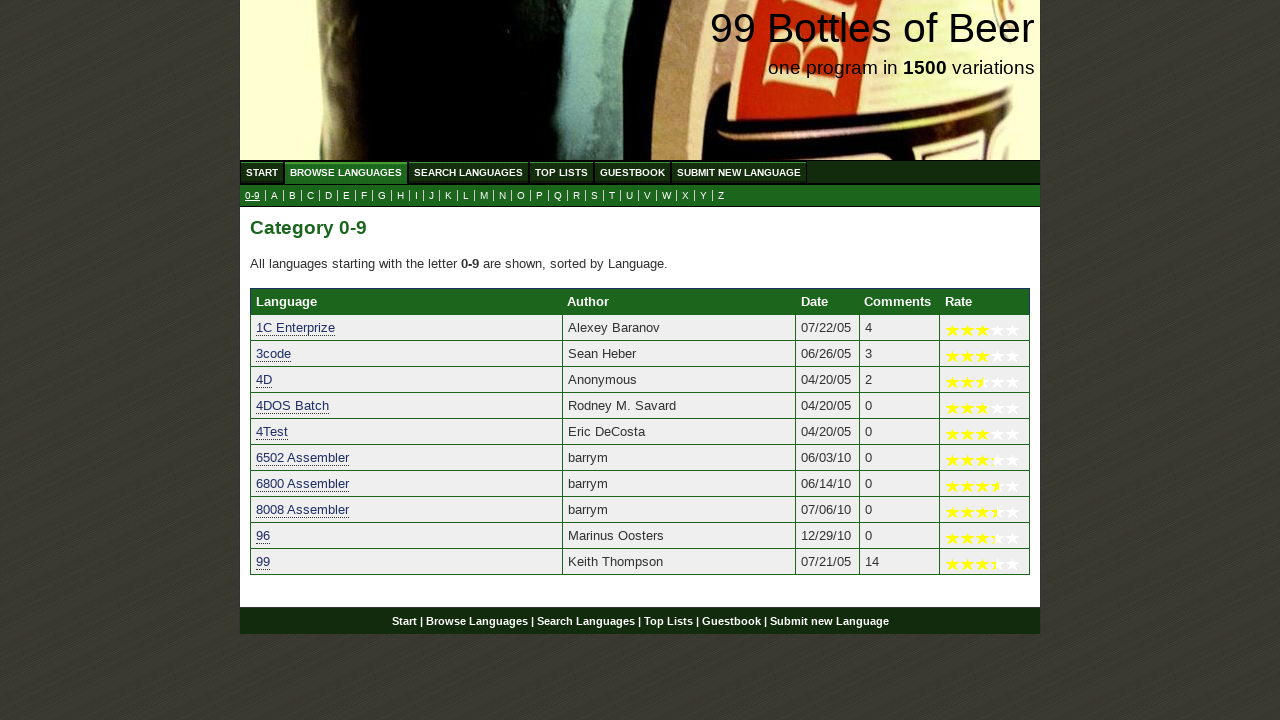

Verified '4DOS Batch' starts with a digit
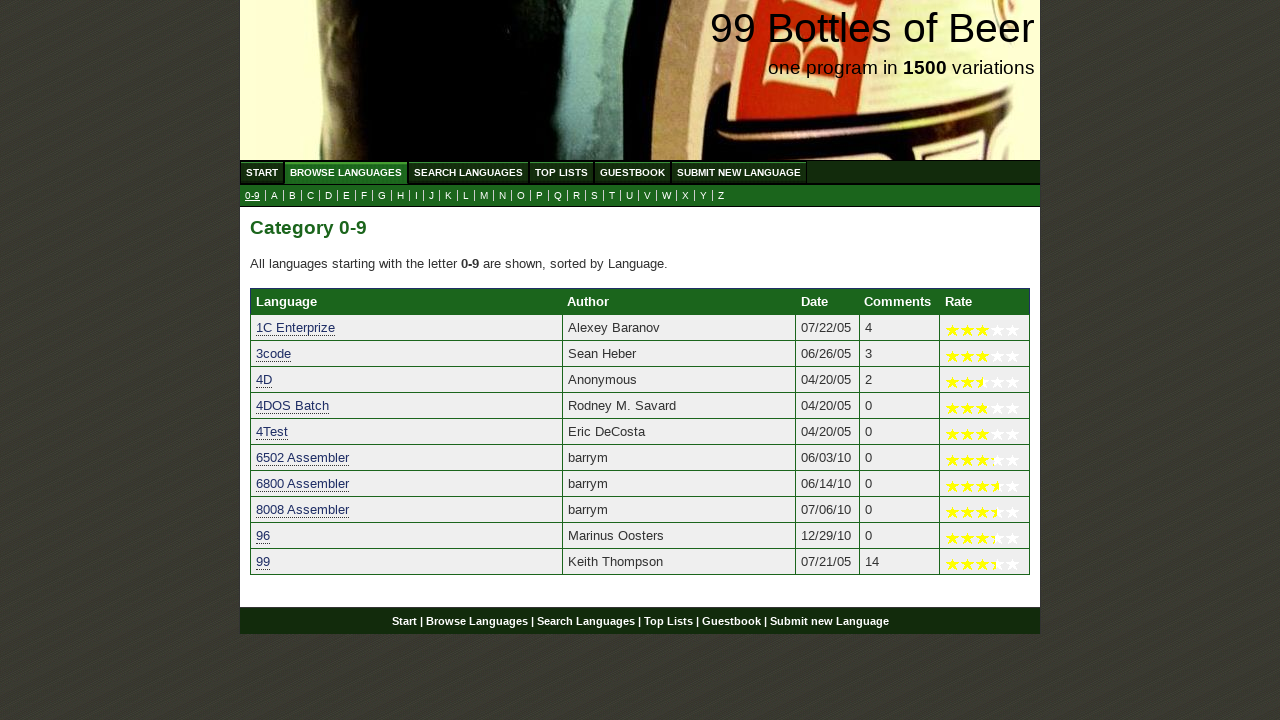

Verified '4Test' starts with a digit
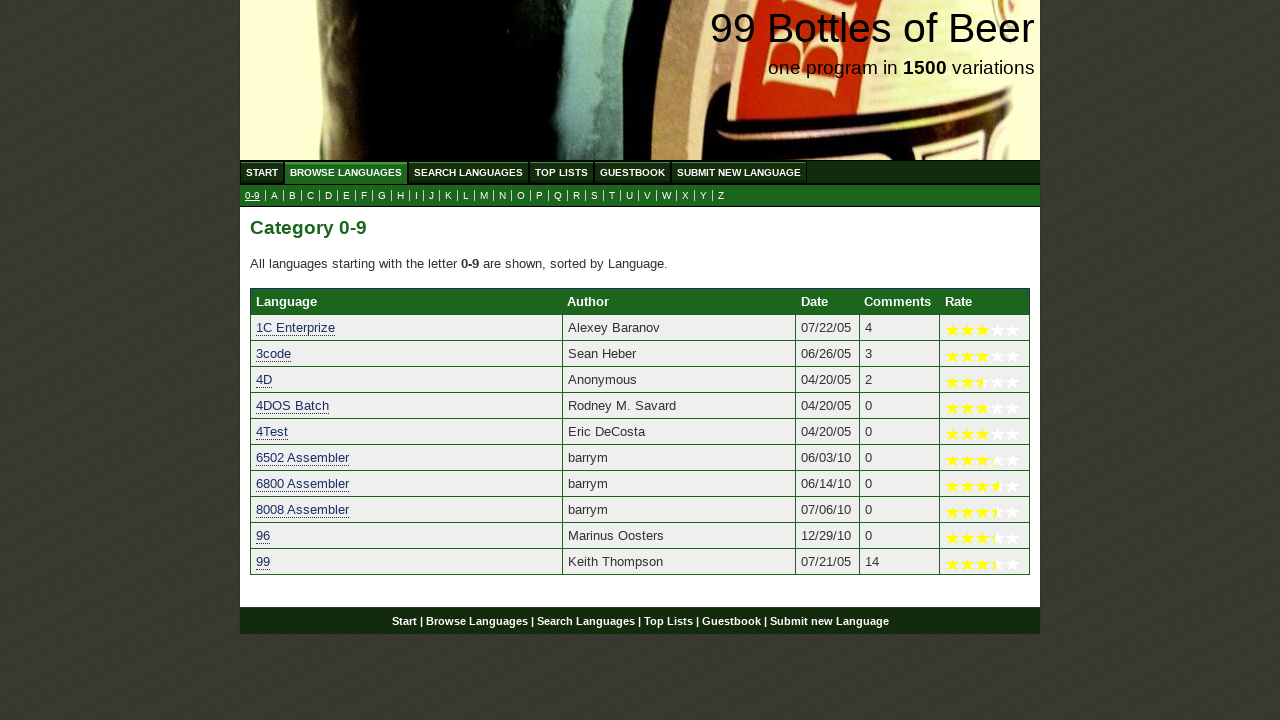

Verified '6502 Assembler' starts with a digit
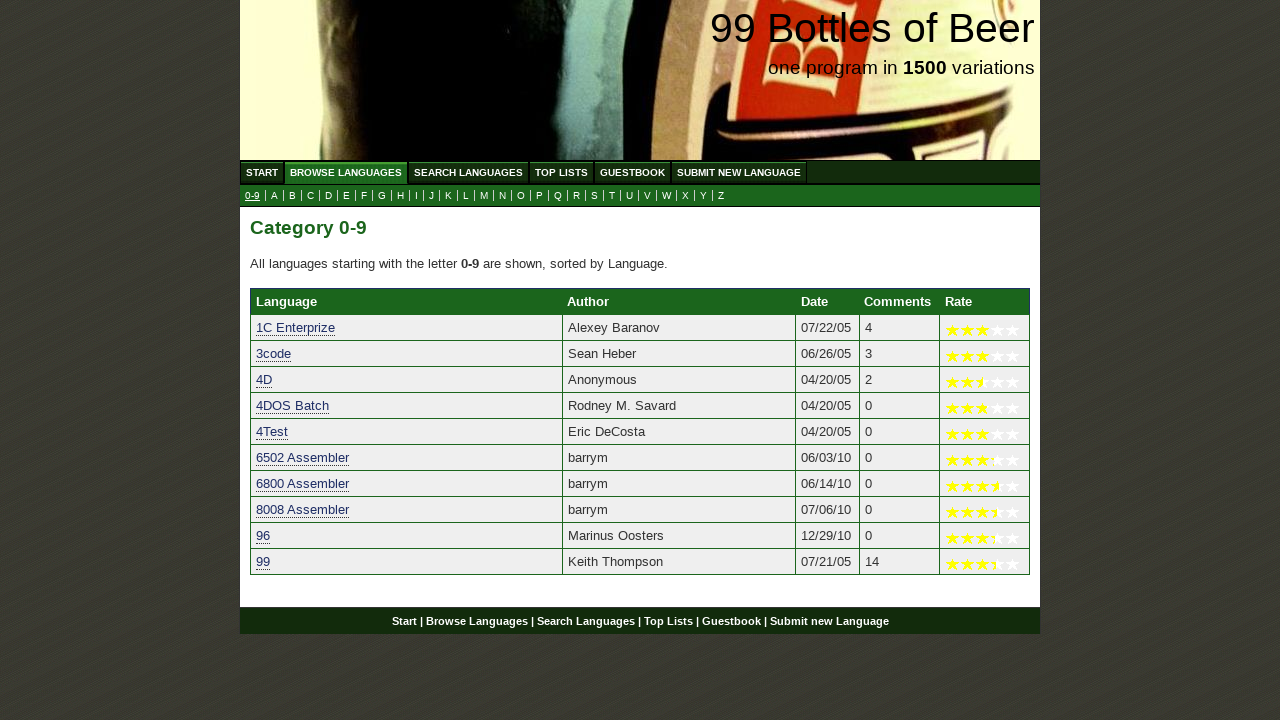

Verified '6800 Assembler' starts with a digit
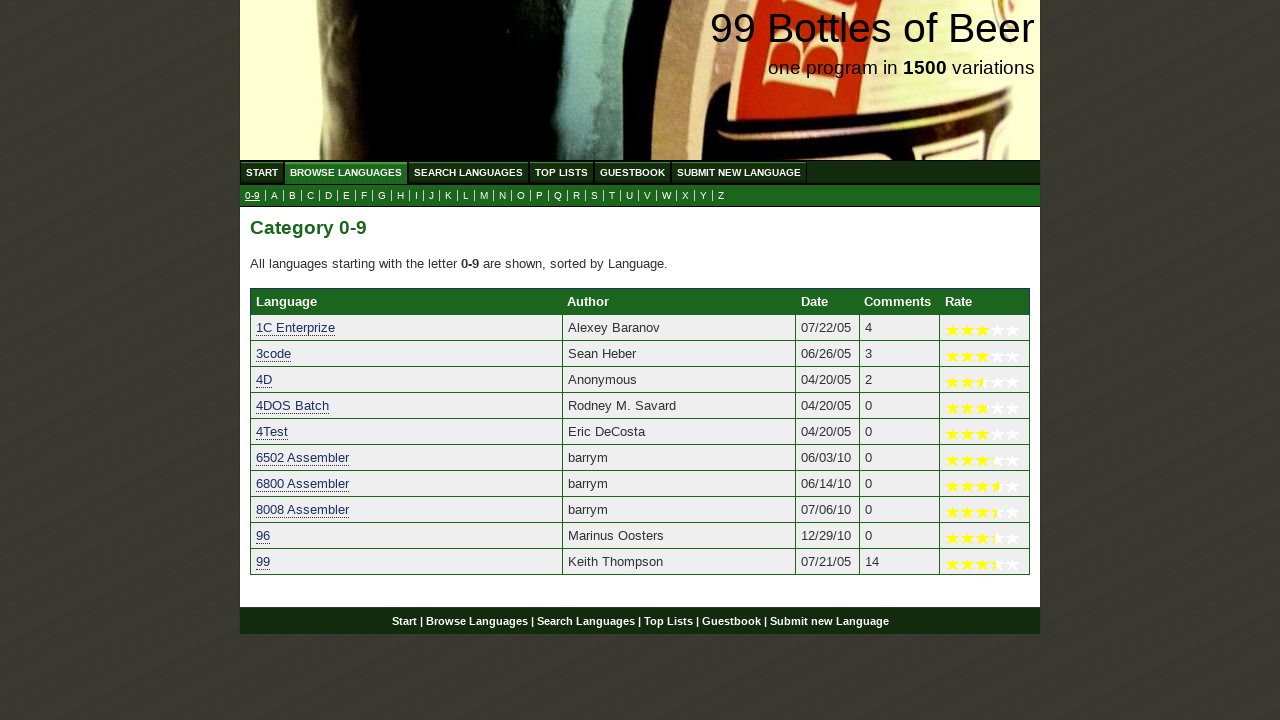

Verified '8008 Assembler' starts with a digit
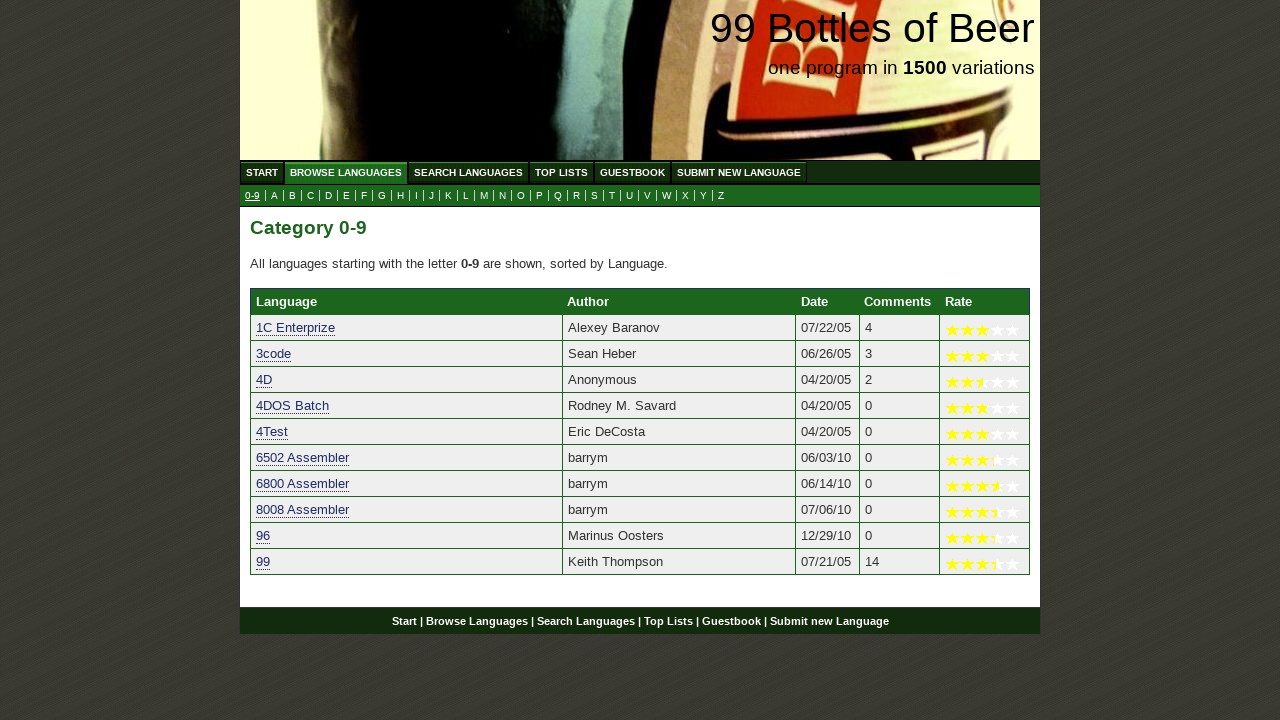

Verified '96' starts with a digit
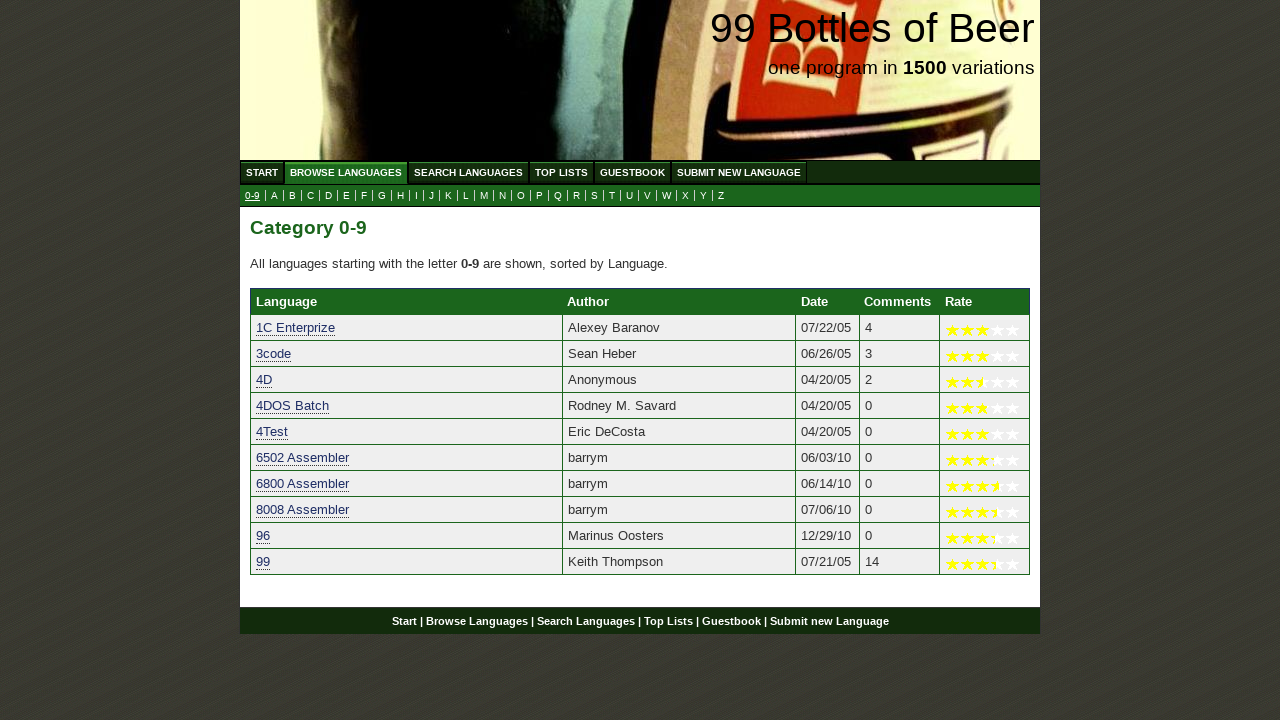

Verified '99' starts with a digit
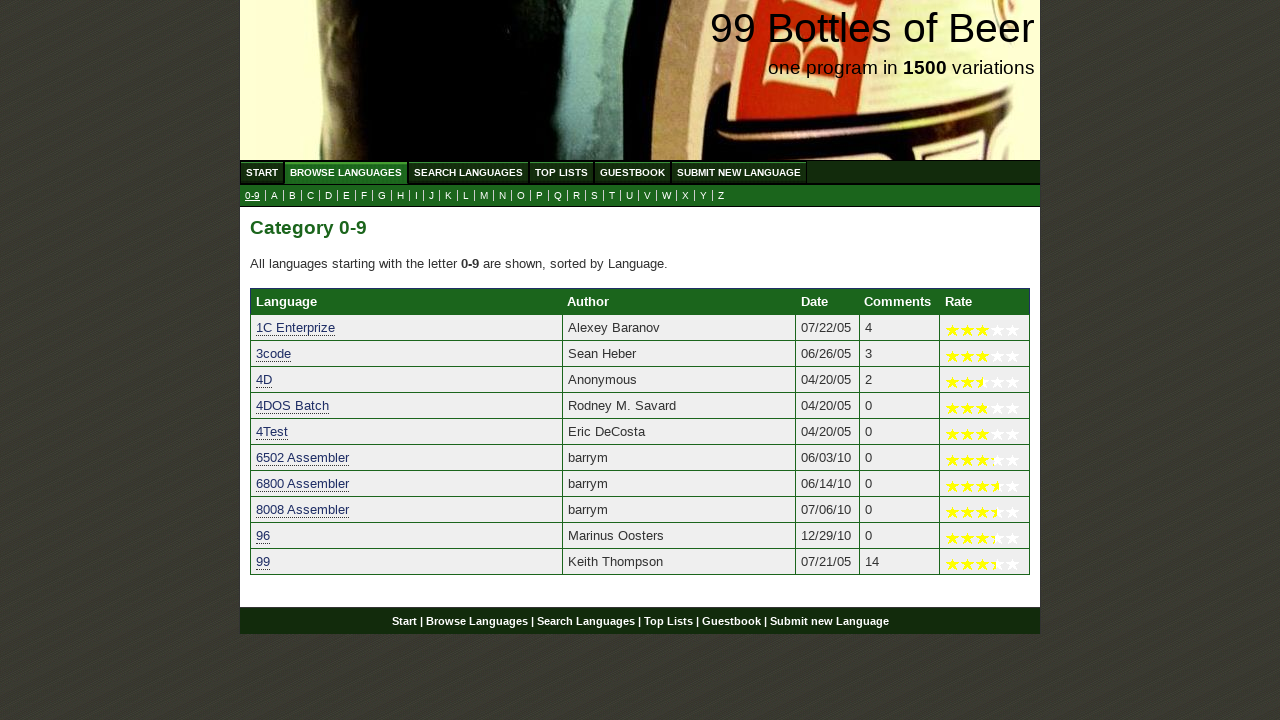

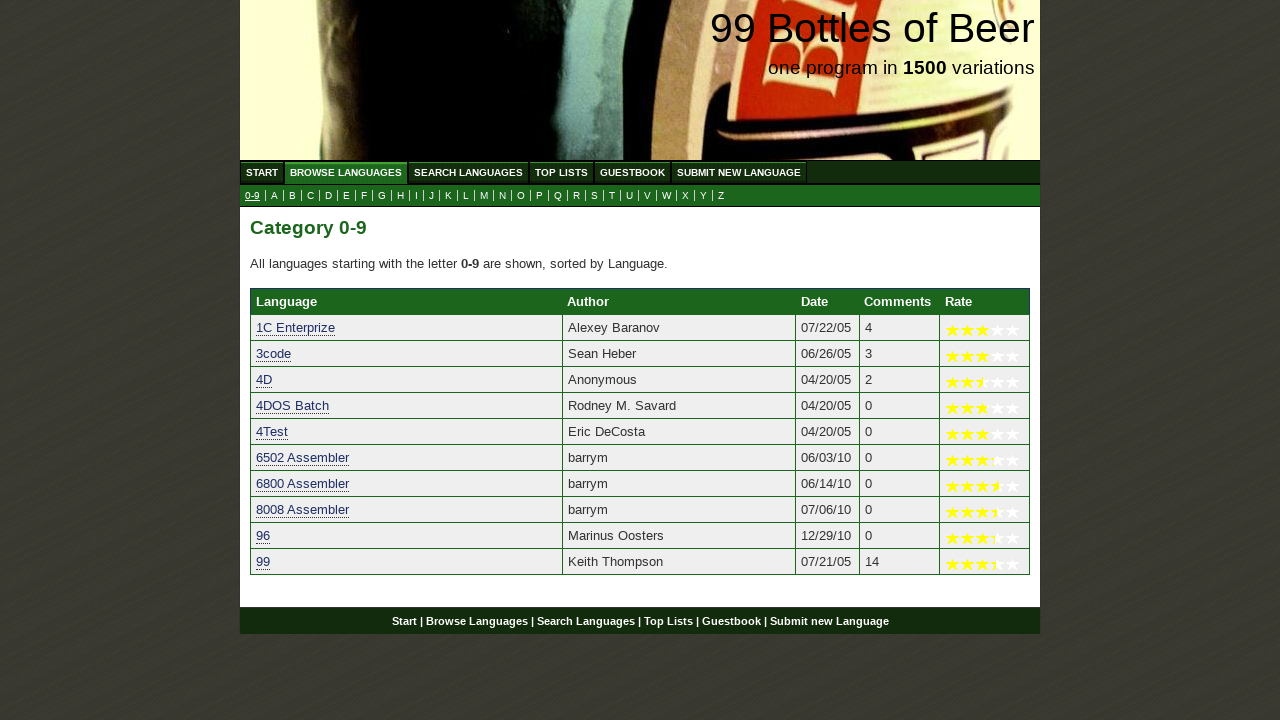